Verifies that the Gcores collections/special topics page loads correctly by checking the page name attribute is "collections".

Starting URL: https://www.gcores.com/collections

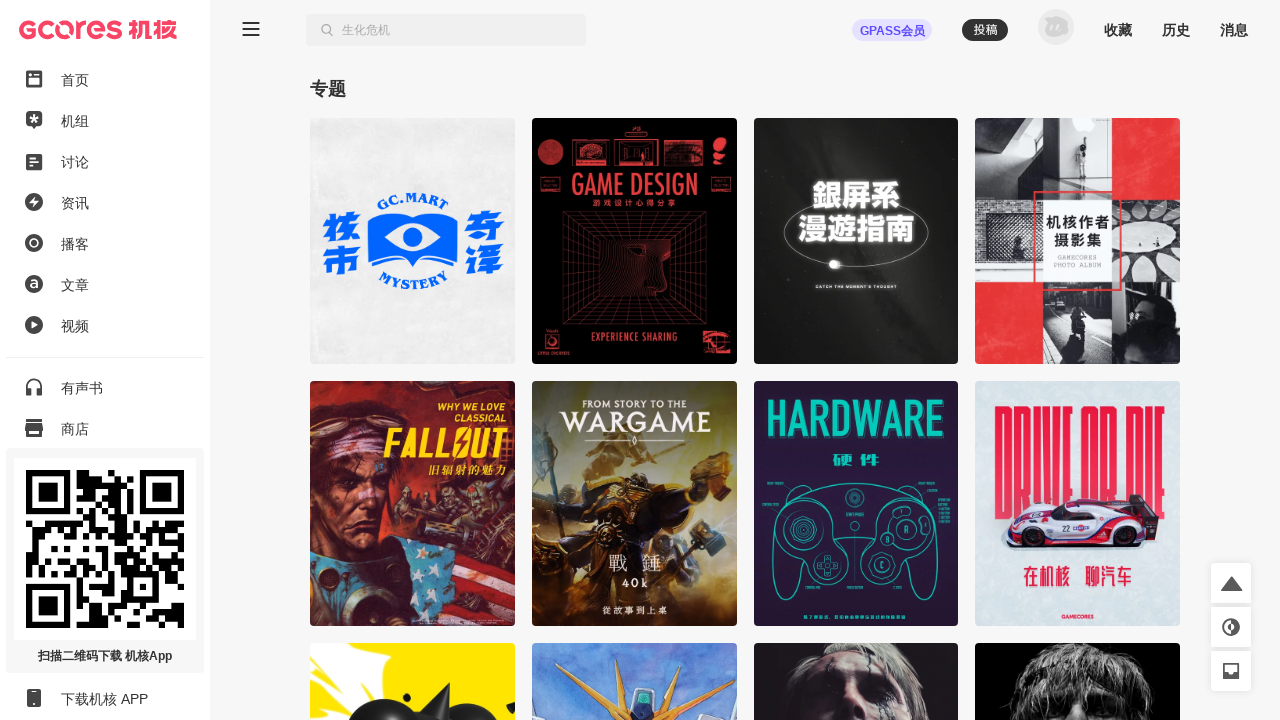

Waited for main app container (#app_inner) to load
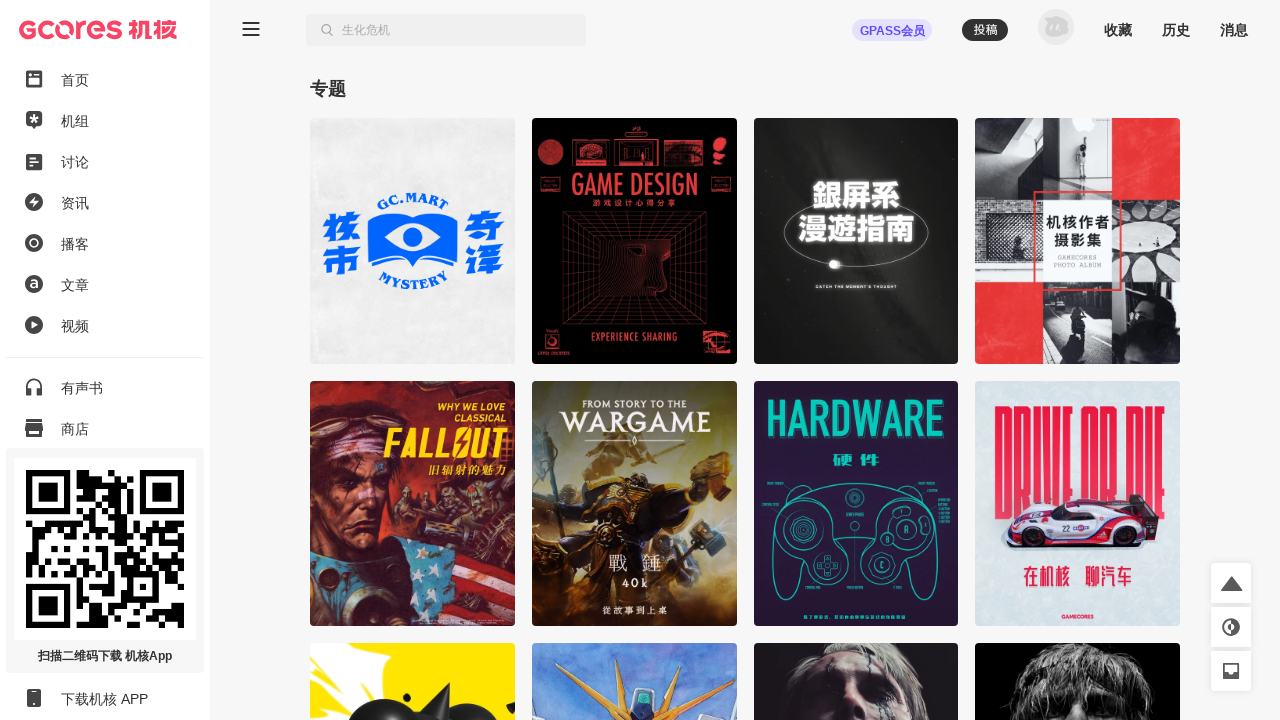

Located the app_inner element
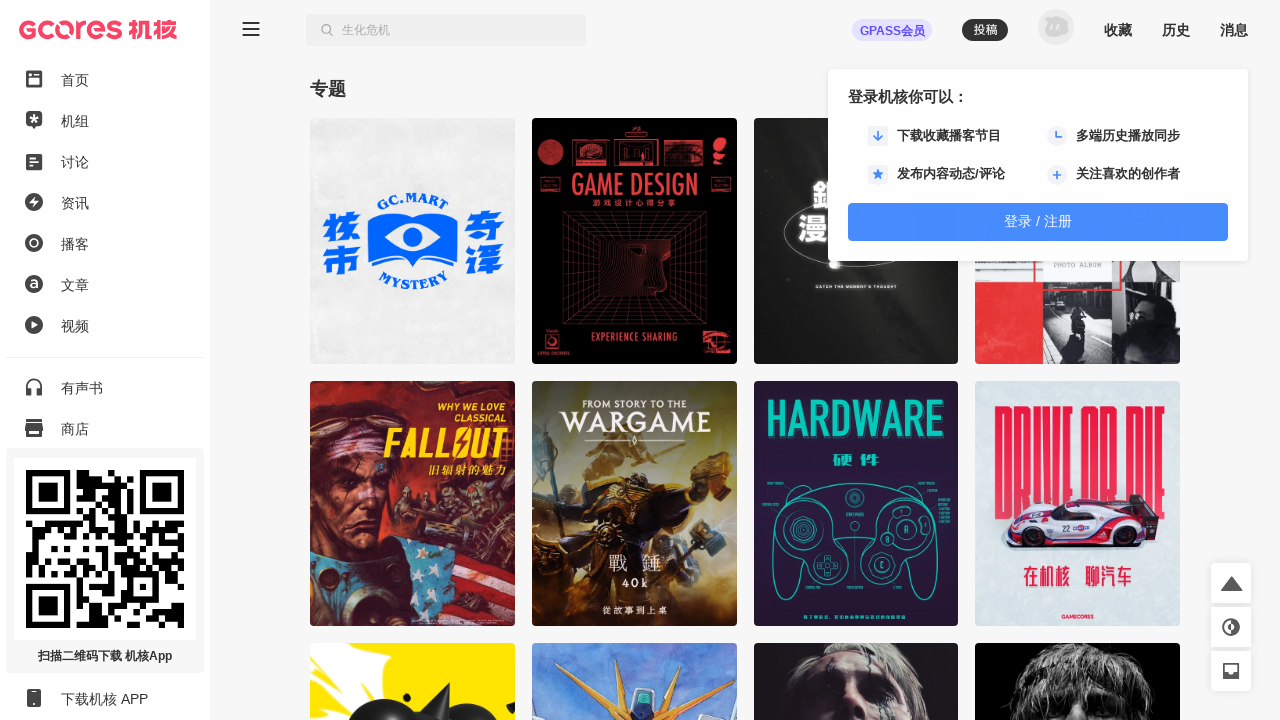

Retrieved data-page-name attribute value
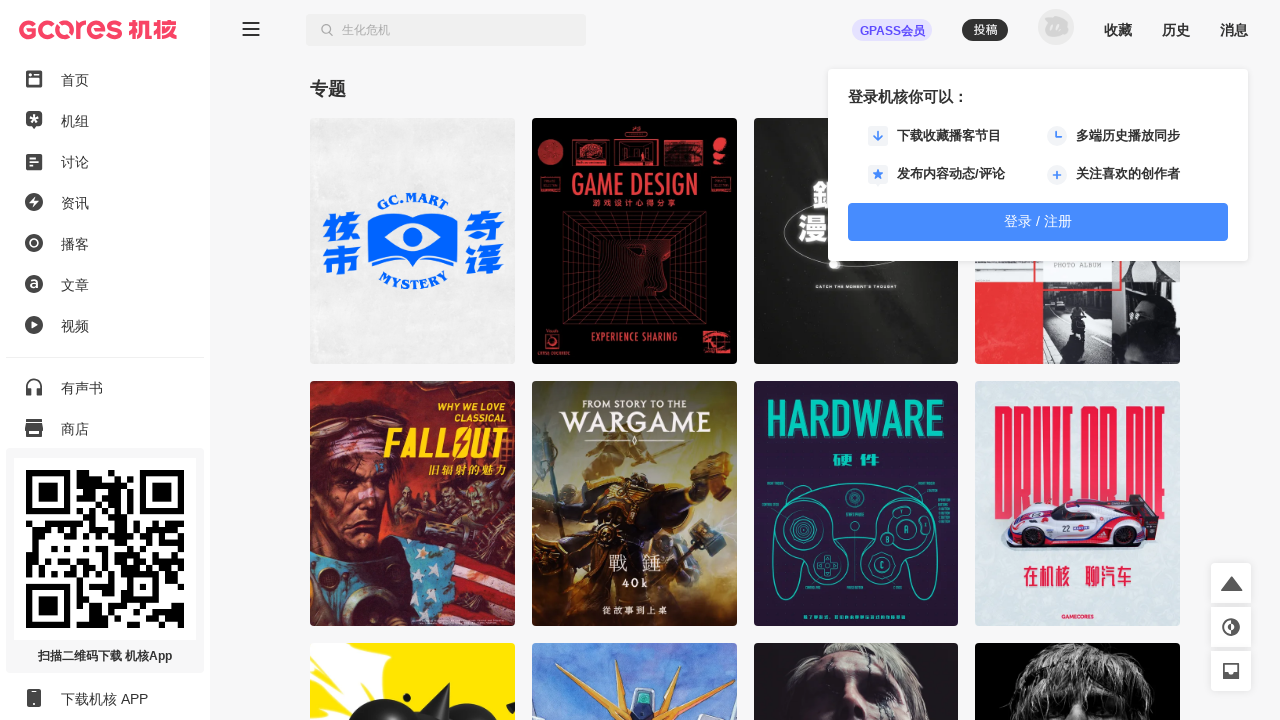

Verified page name attribute is 'collections'
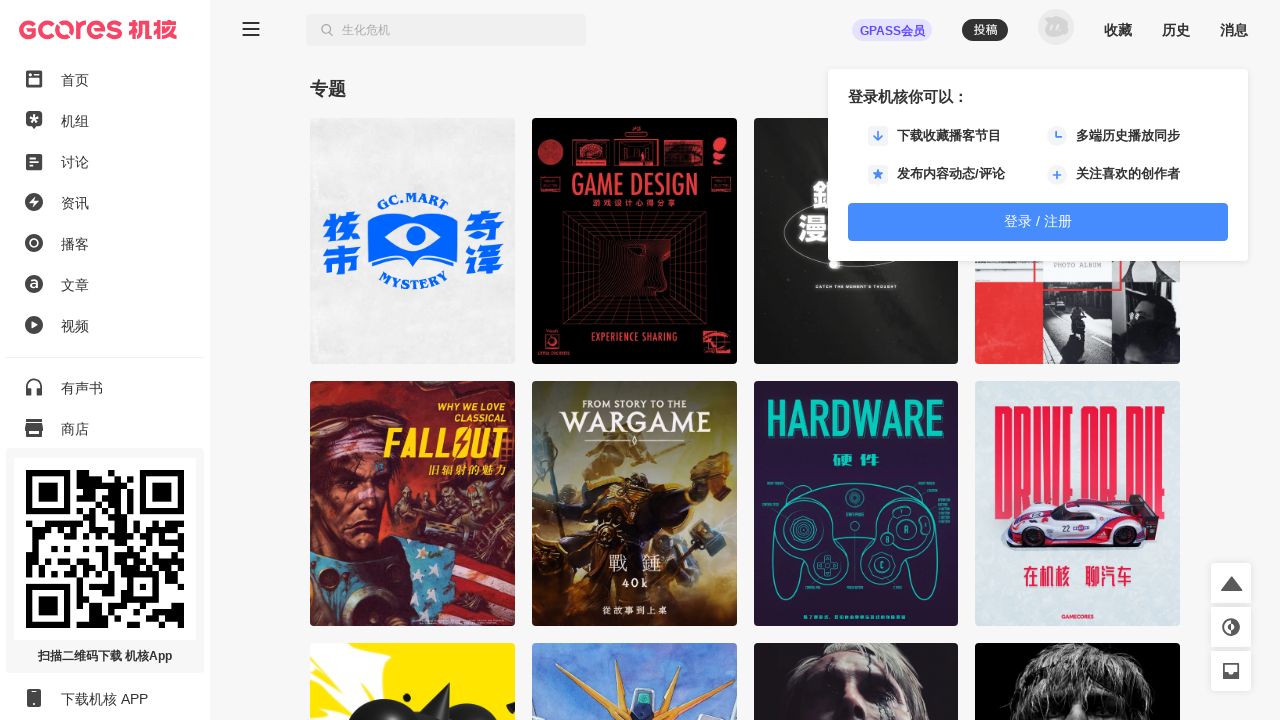

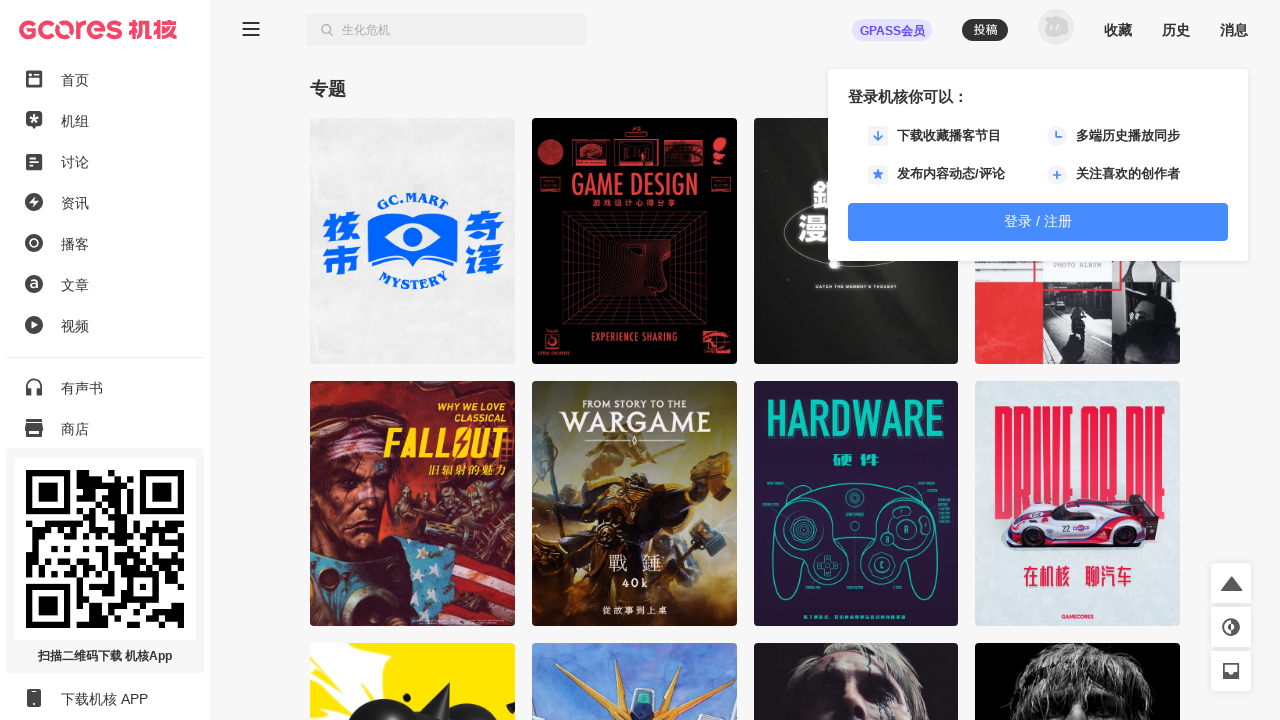